Tests the add-to-cart functionality on a practice e-commerce site by finding specific grocery items (Cucumber, Brocolli, Beetroot, Raspberry) and clicking their add-to-cart buttons.

Starting URL: https://rahulshettyacademy.com/seleniumPractise/

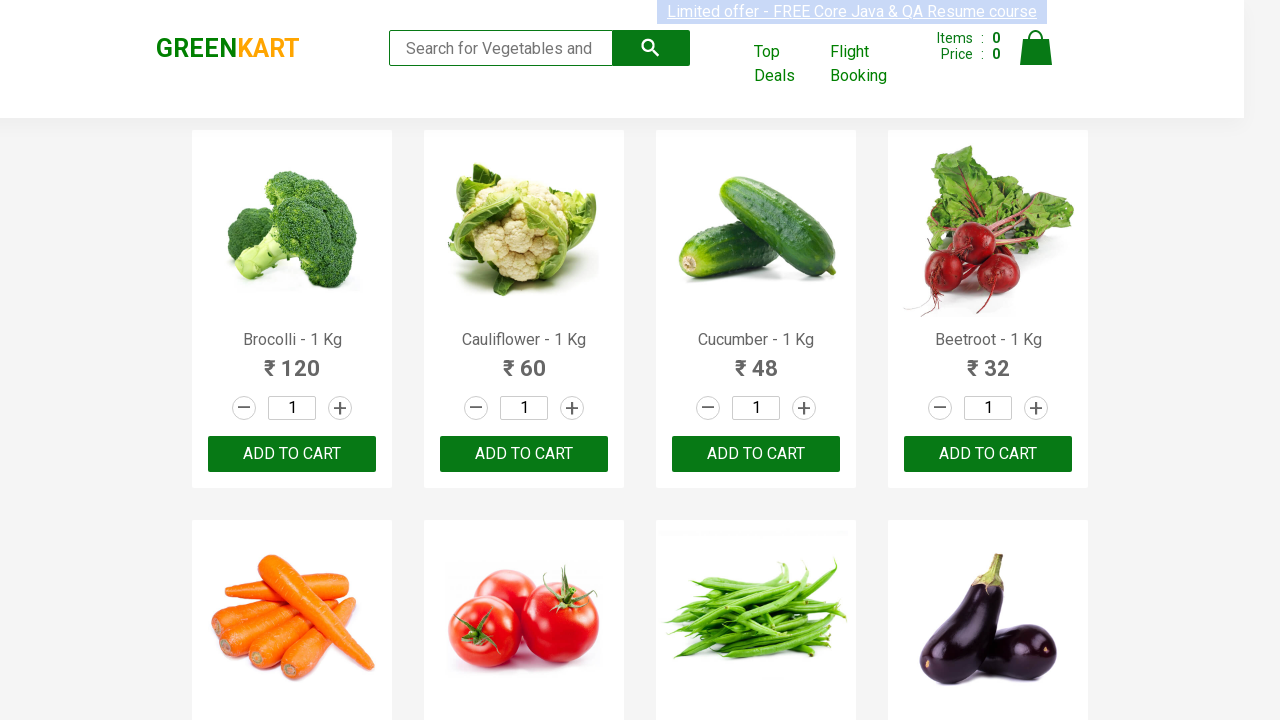

Waited for product names to load
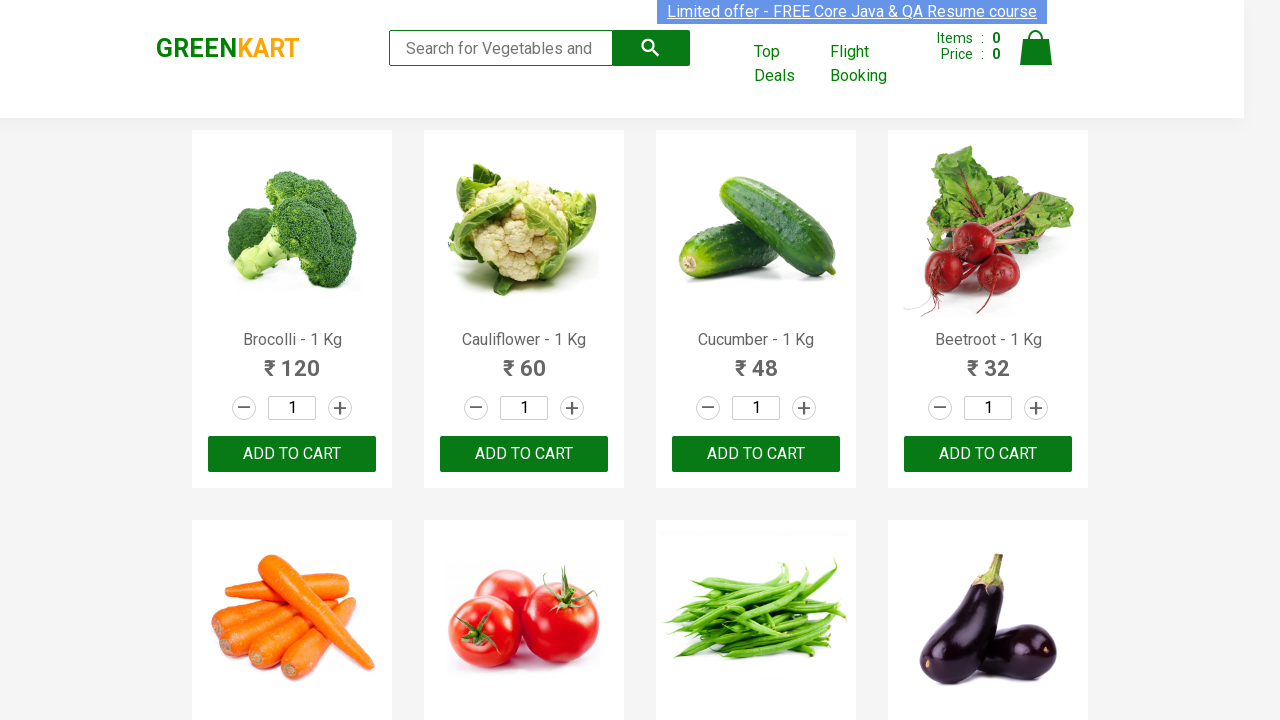

Retrieved all product name elements
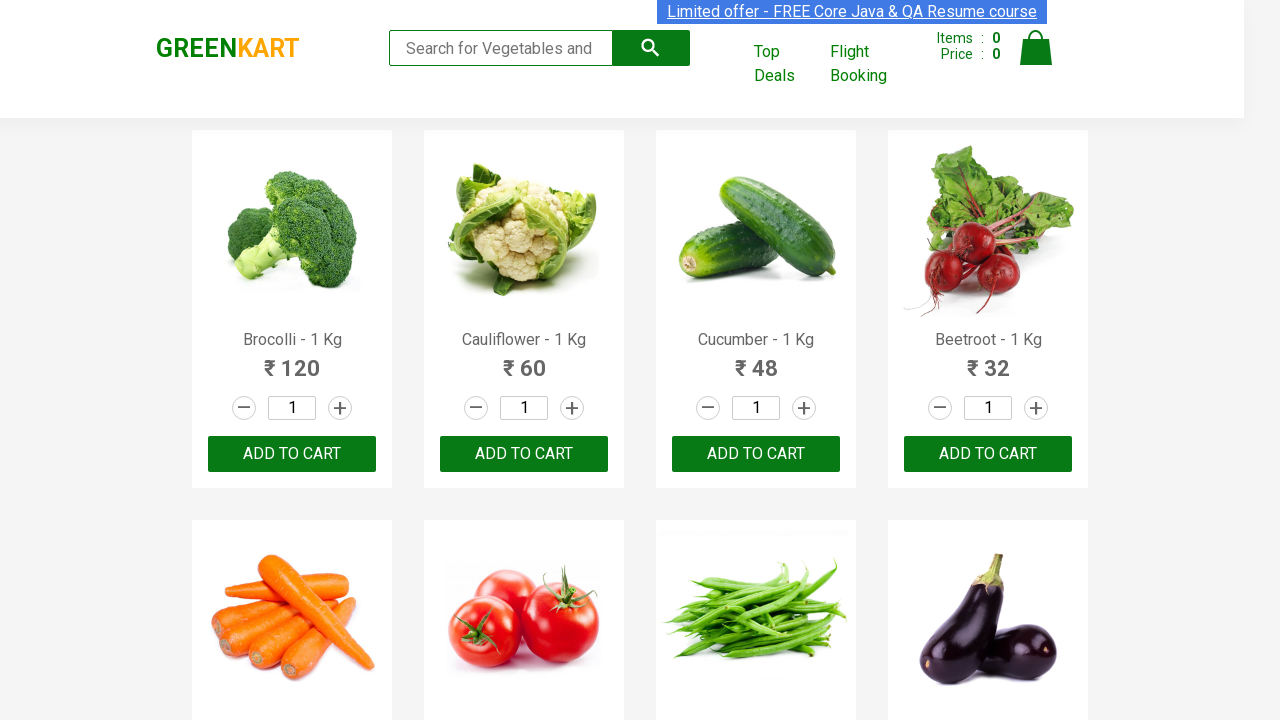

Retrieved all add-to-cart buttons
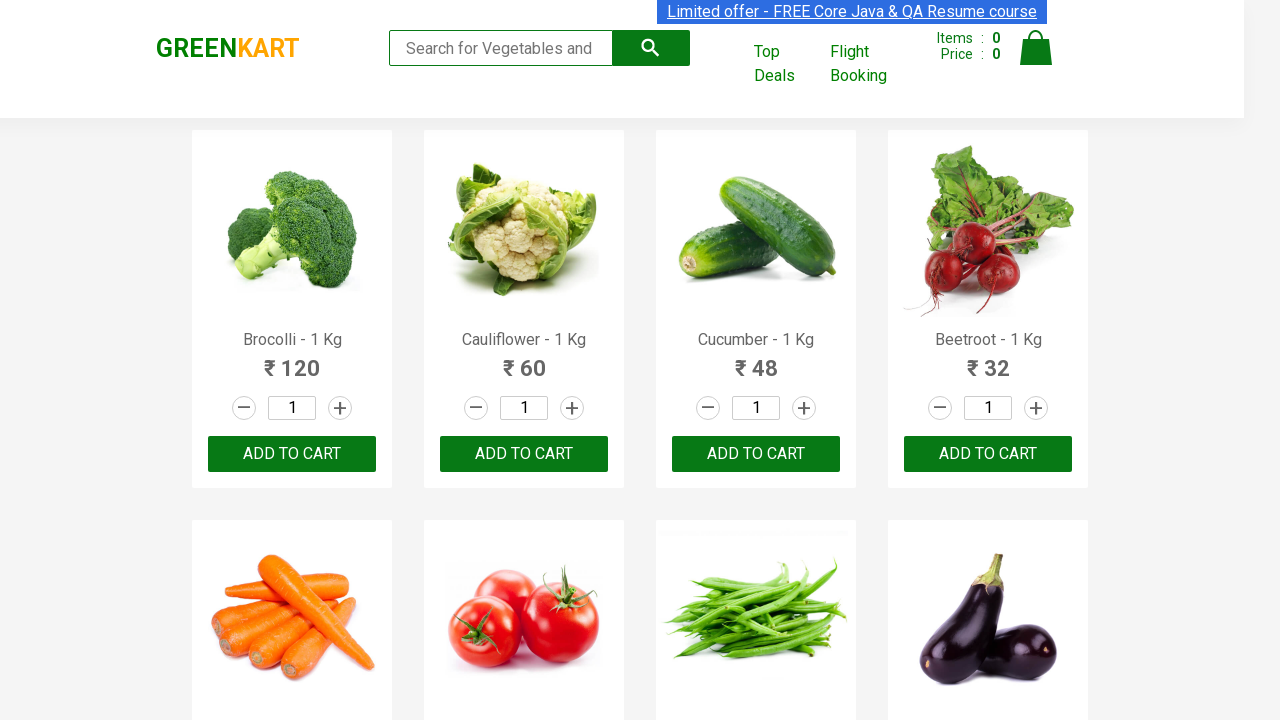

Clicked add-to-cart button for Brocolli at (292, 454) on div.product-action button >> nth=0
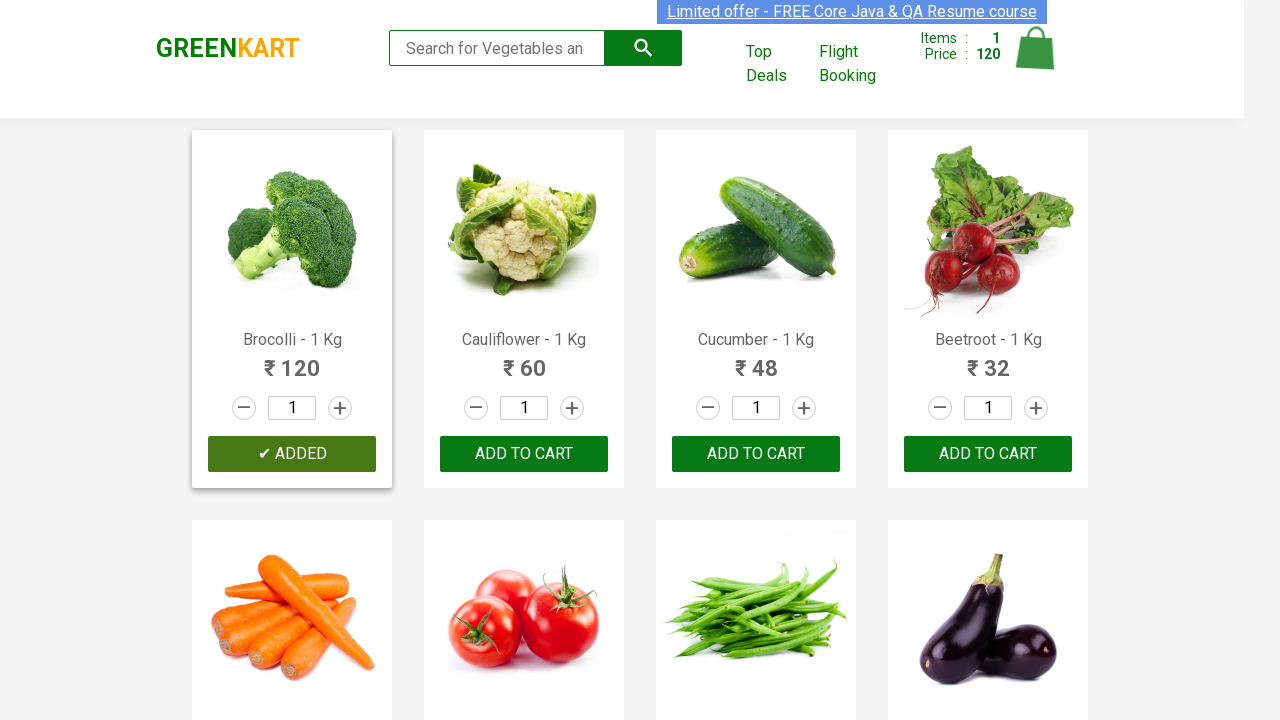

Clicked add-to-cart button for Cucumber at (756, 454) on div.product-action button >> nth=2
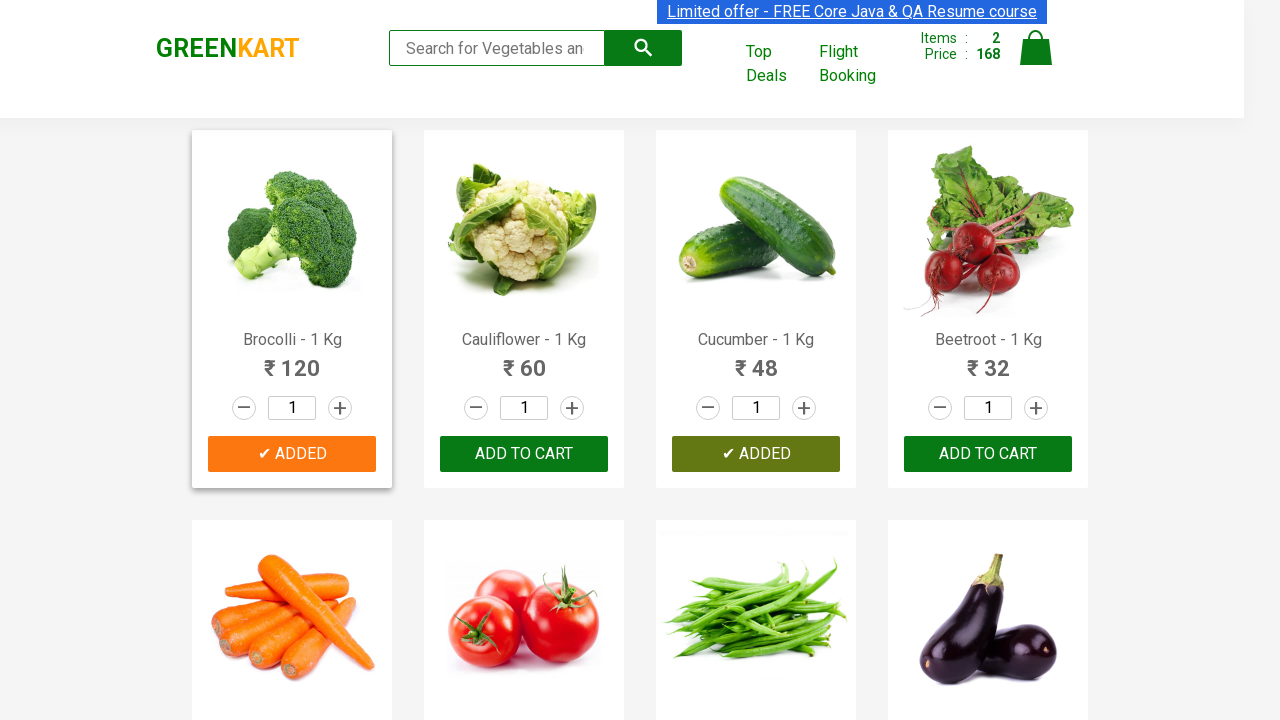

Clicked add-to-cart button for Beetroot at (988, 454) on div.product-action button >> nth=3
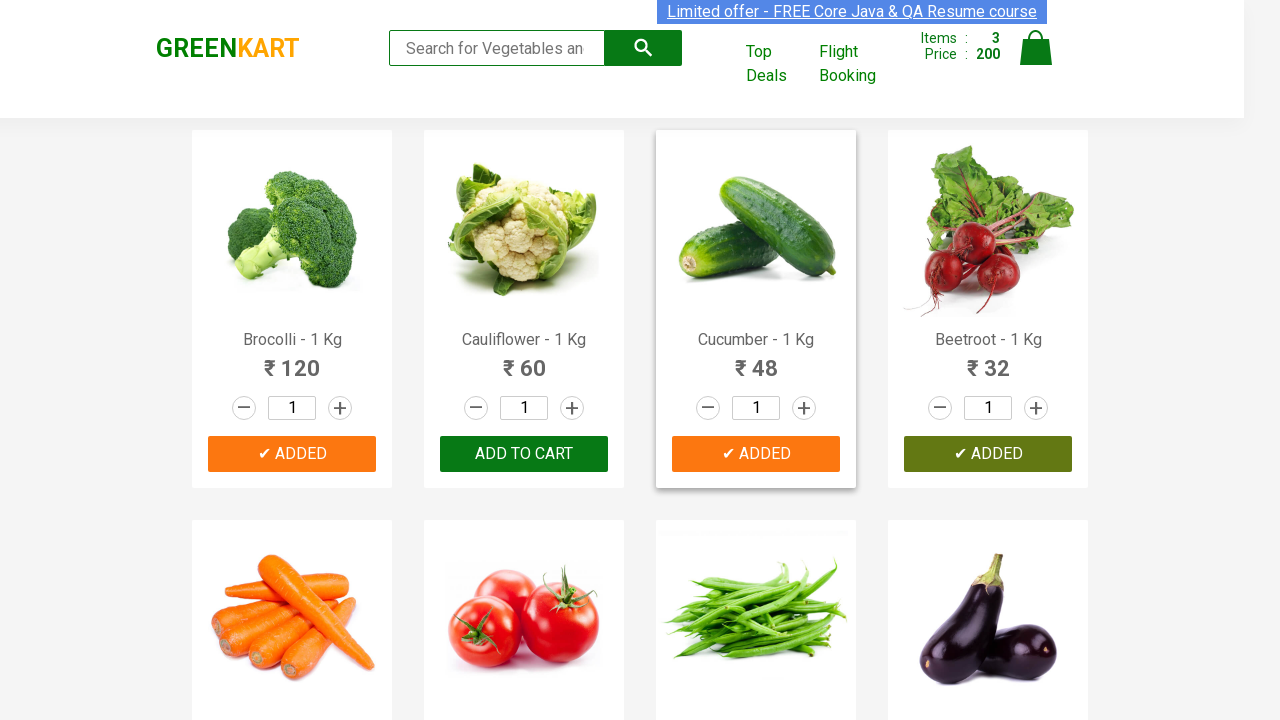

Clicked add-to-cart button for Raspberry at (756, 360) on div.product-action button >> nth=22
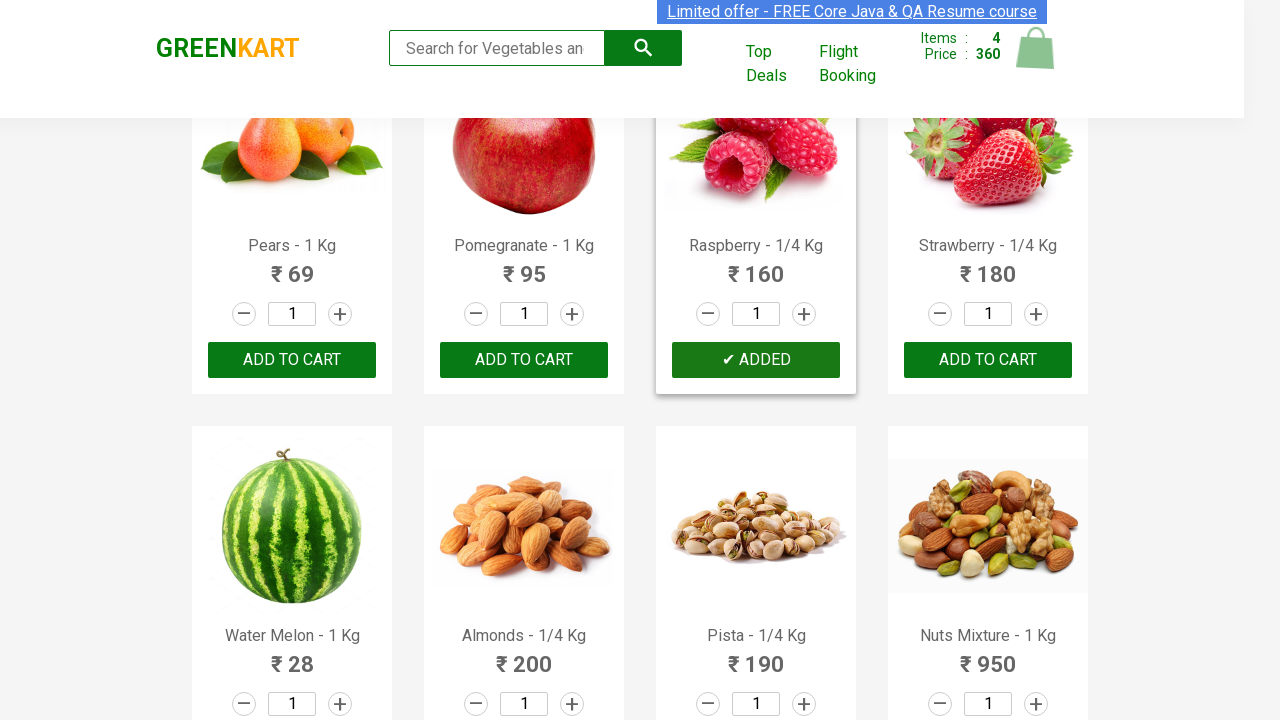

Waited 500ms for cart to update
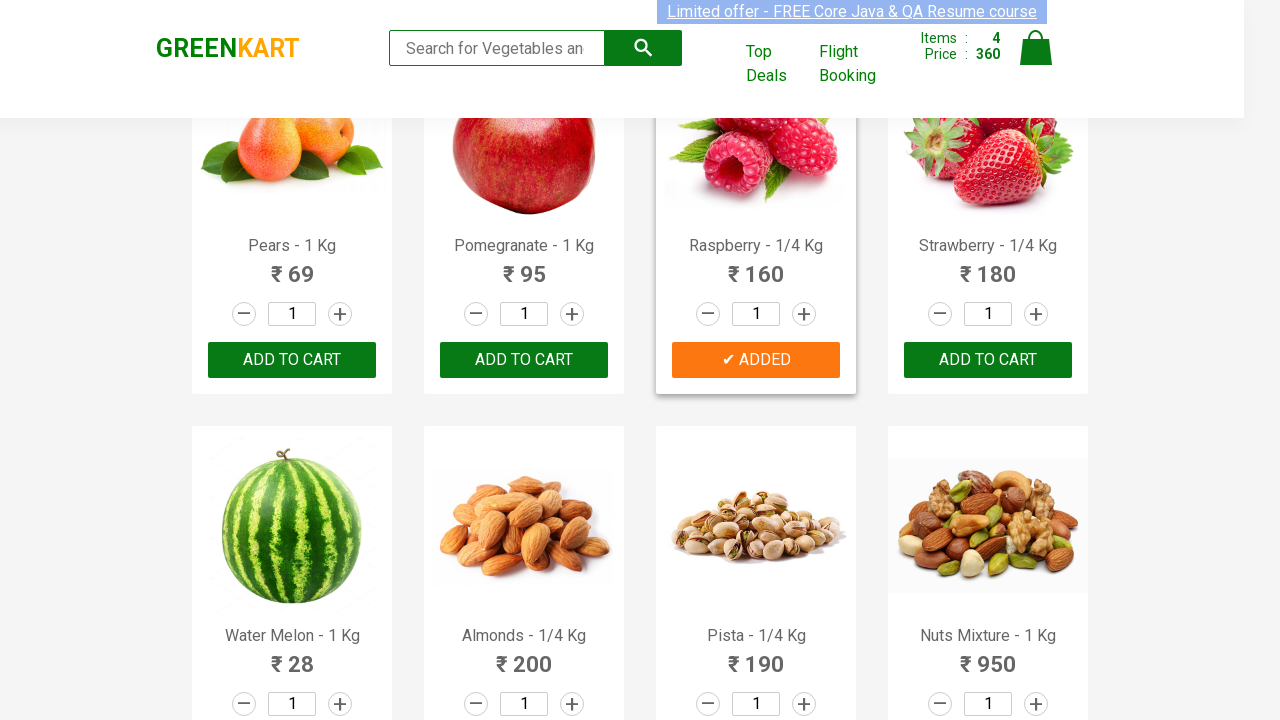

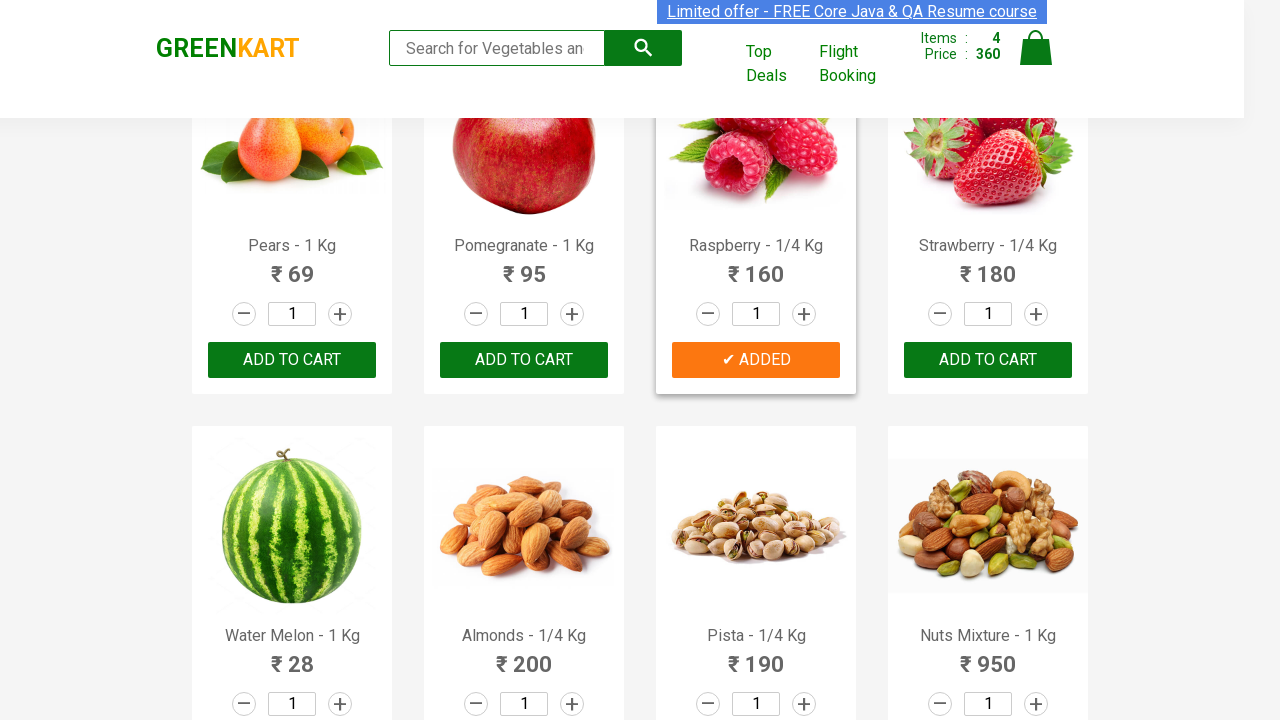